Navigates to the Challenging DOM page and verifies that the side buttons (foo, bar, baz, qux) are present.

Starting URL: https://the-internet.herokuapp.com/

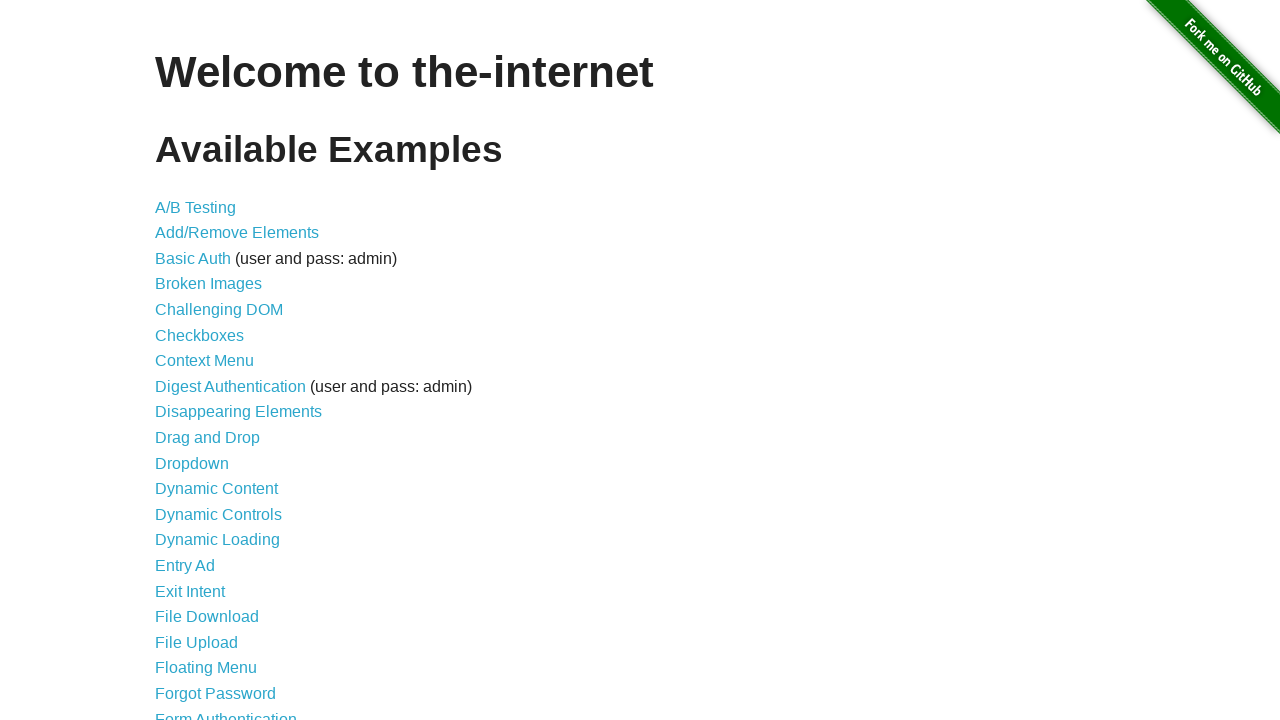

Clicked on Challenging DOM link at (219, 310) on xpath=//a[normalize-space()='Challenging DOM']
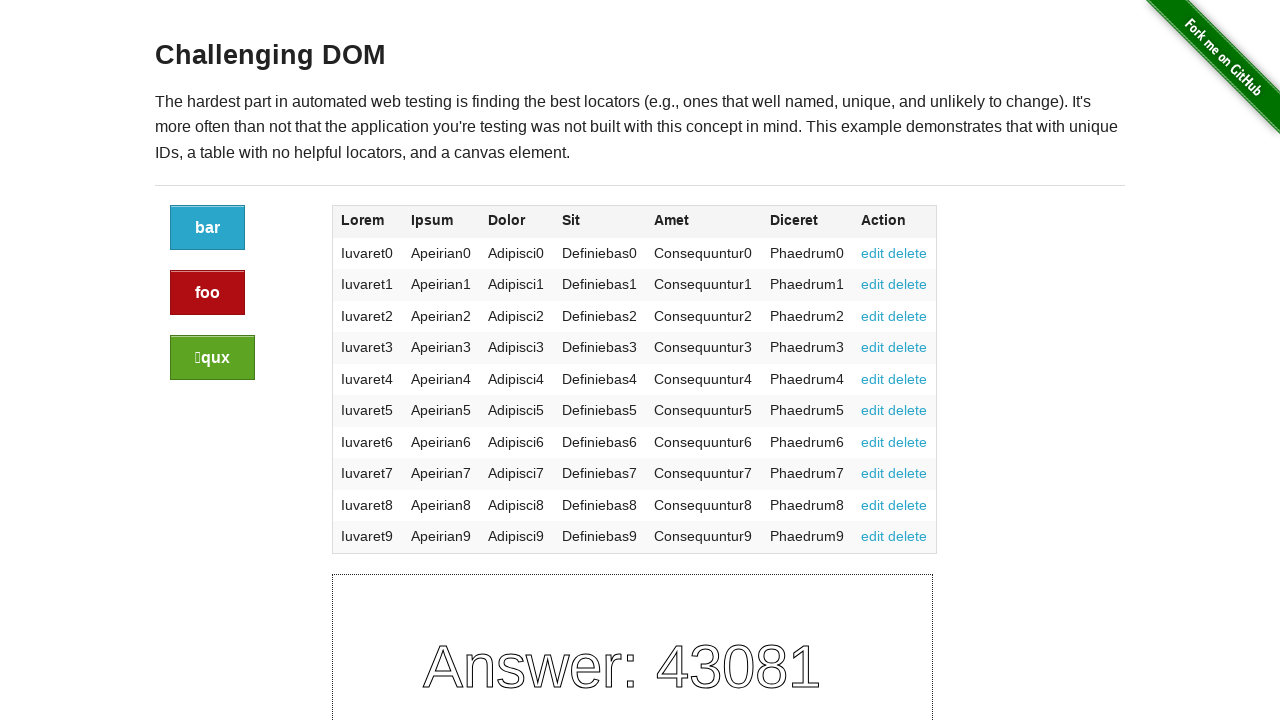

Challenging DOM page loaded (h3 element appeared)
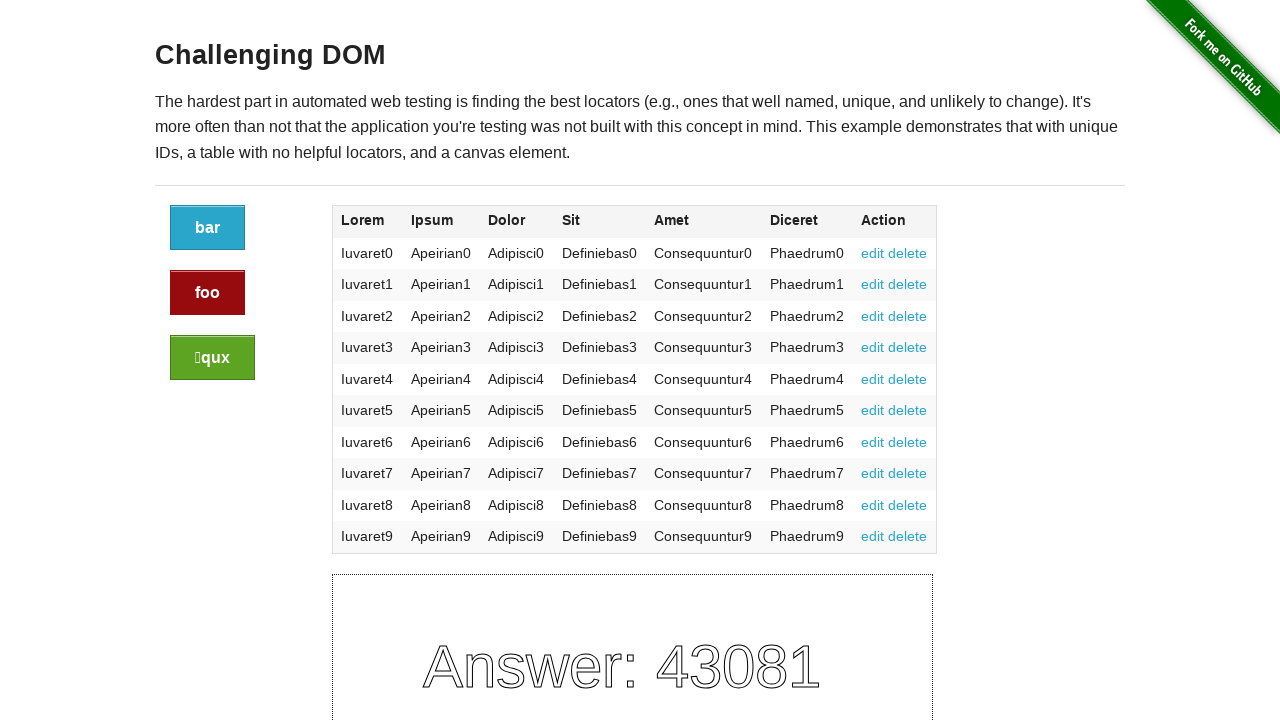

Verified side buttons (foo, bar, baz, qux) are present
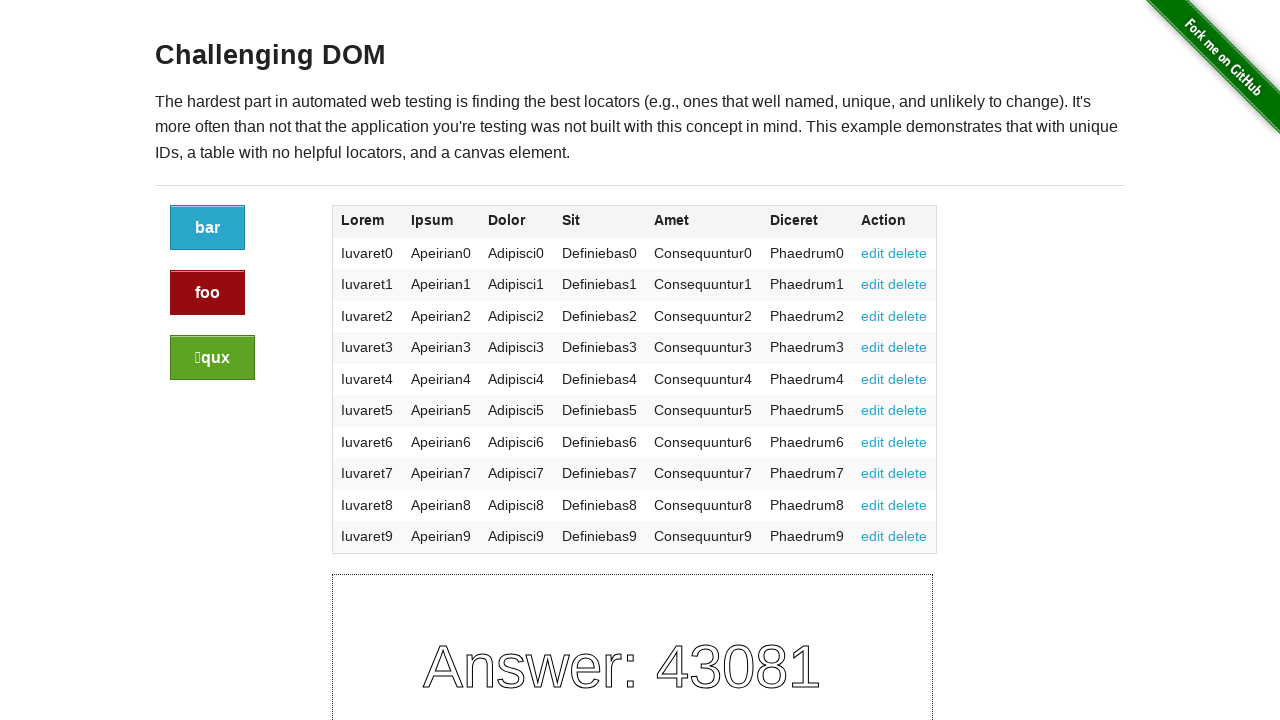

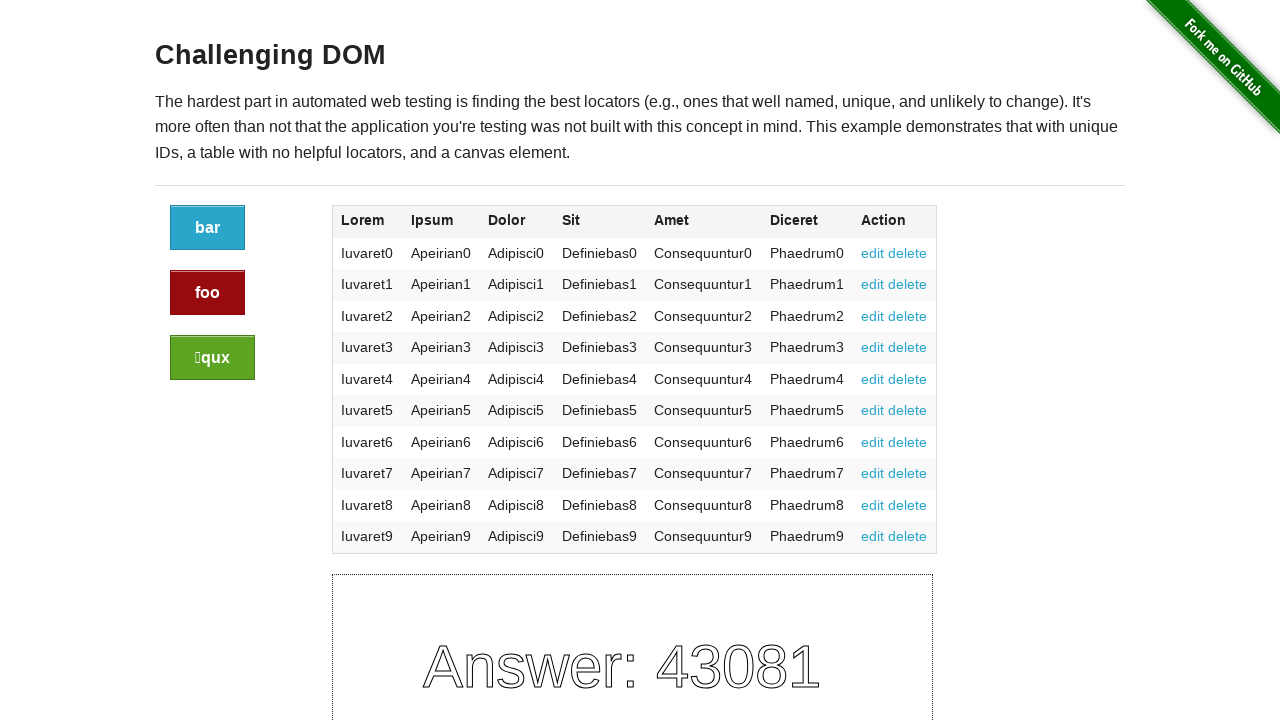